Tests formatting of complex nested JSON with arrays and objects containing user data

Starting URL: https://www.001236.xyz/en/json

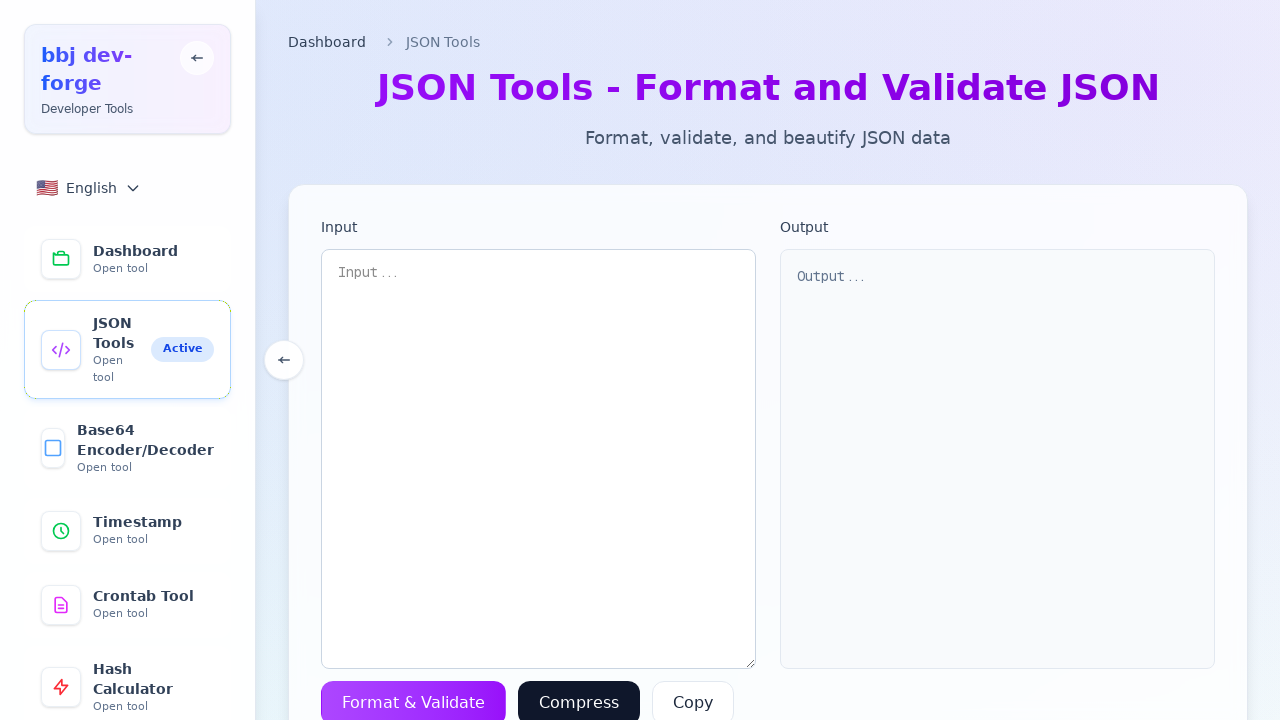

Filled textarea with complex nested JSON containing user data with arrays and objects on textarea[placeholder="Input..."]
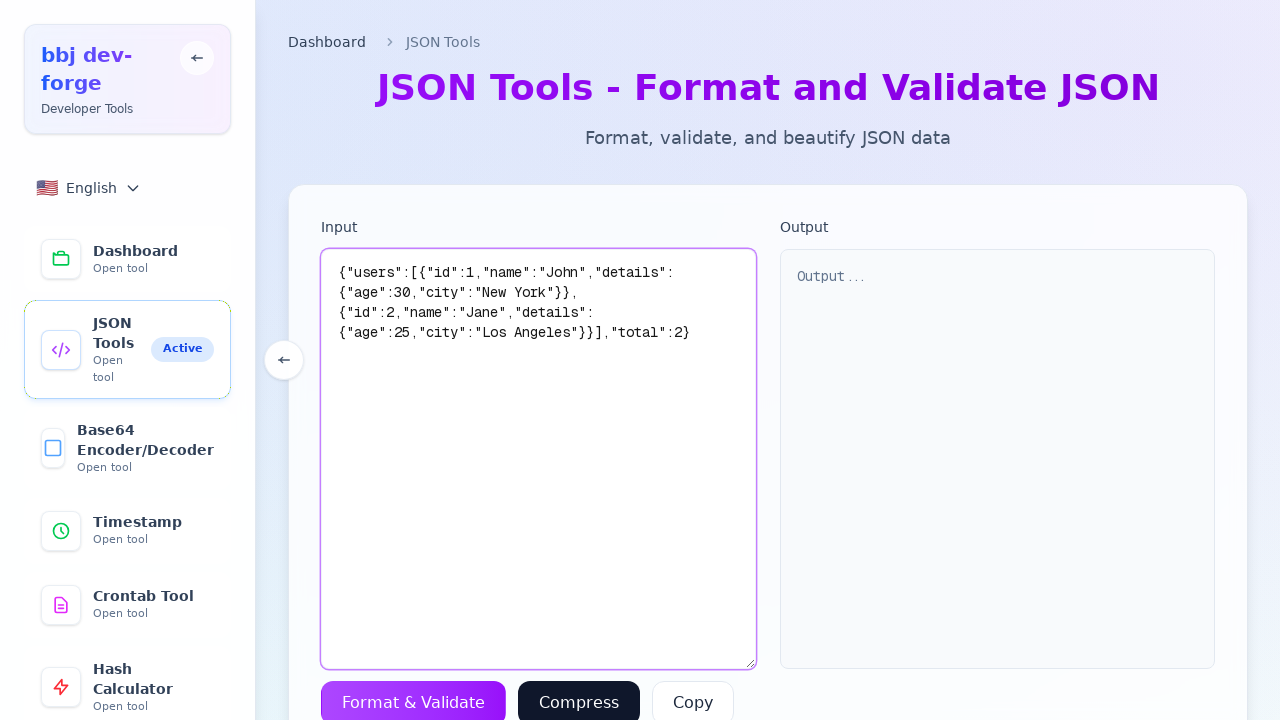

Clicked Format & Validate button to format the JSON at (414, 698) on button:has-text("Format & Validate")
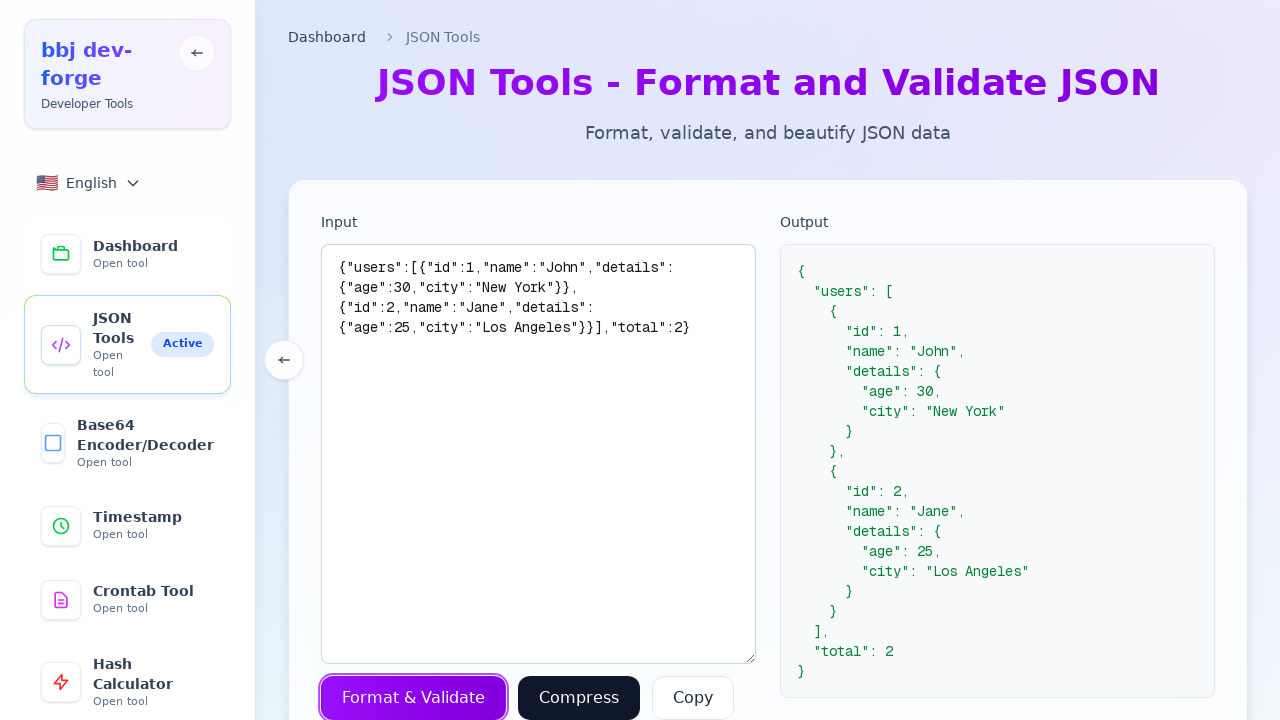

Formatted JSON result appeared in pre element
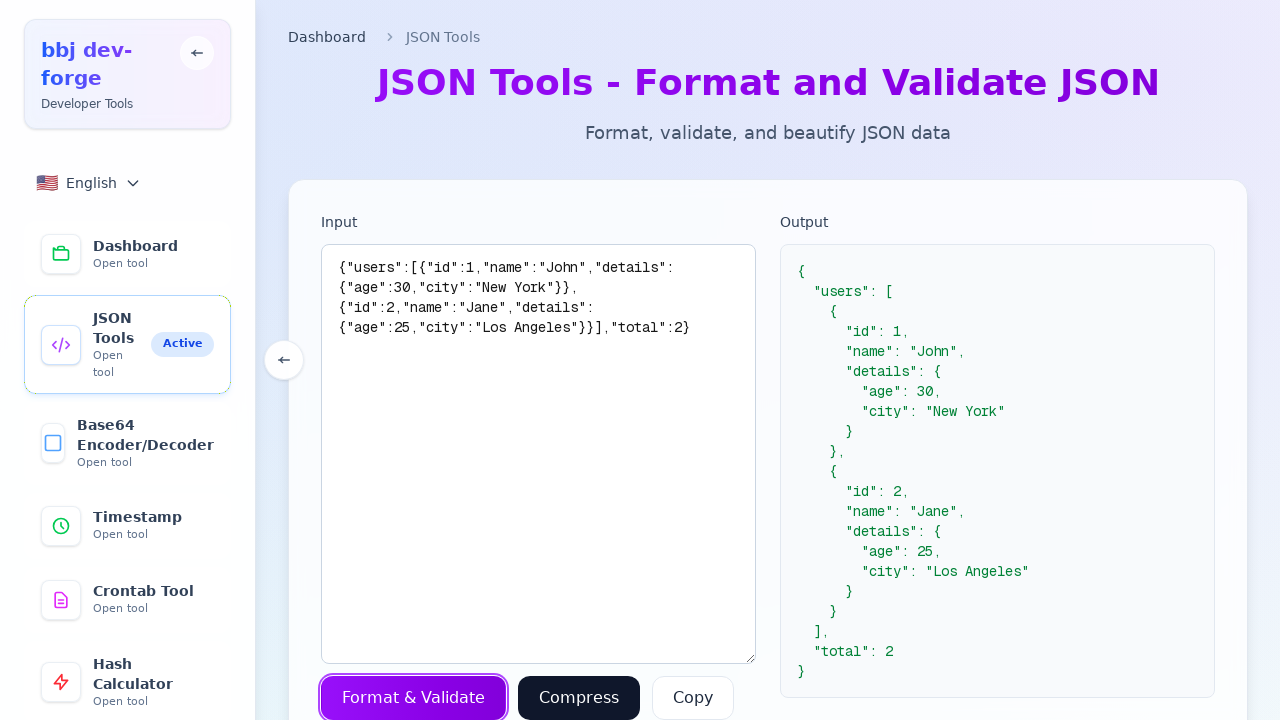

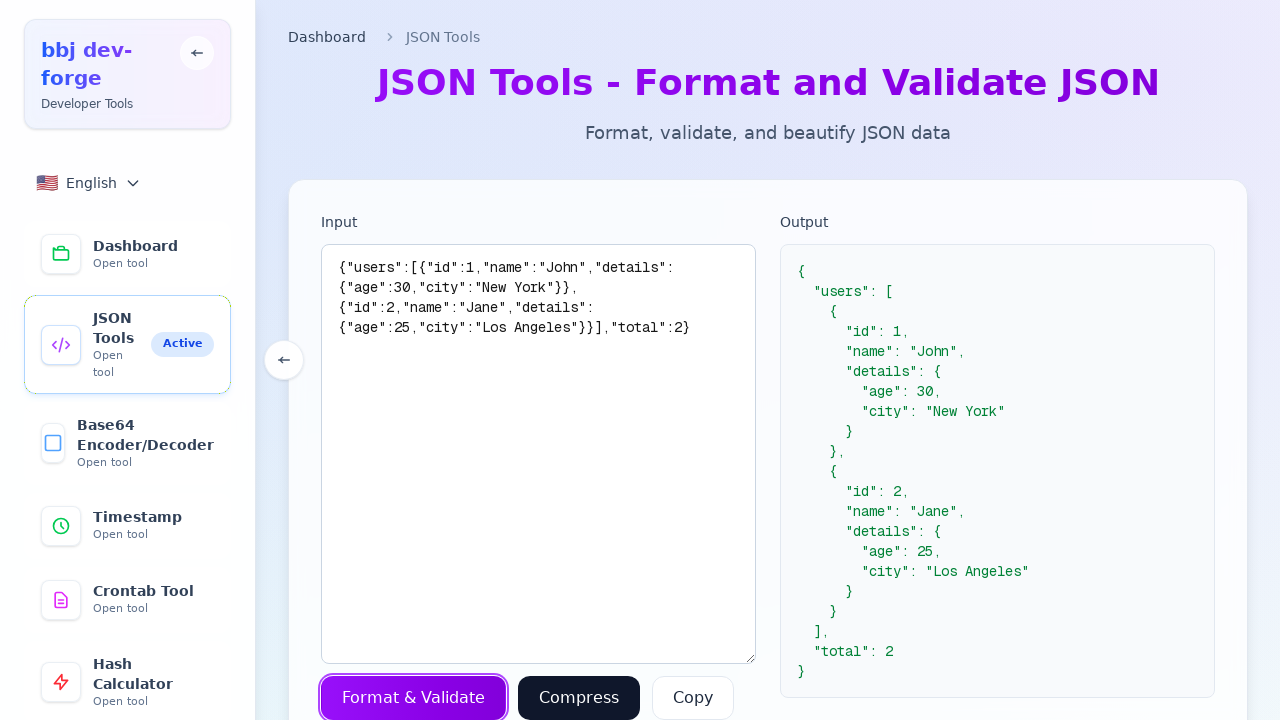